Tests window handle functionality by verifying text on the initial page, clicking a link that opens a new window, switching to the new window, and verifying the new window's title.

Starting URL: https://the-internet.herokuapp.com/windows

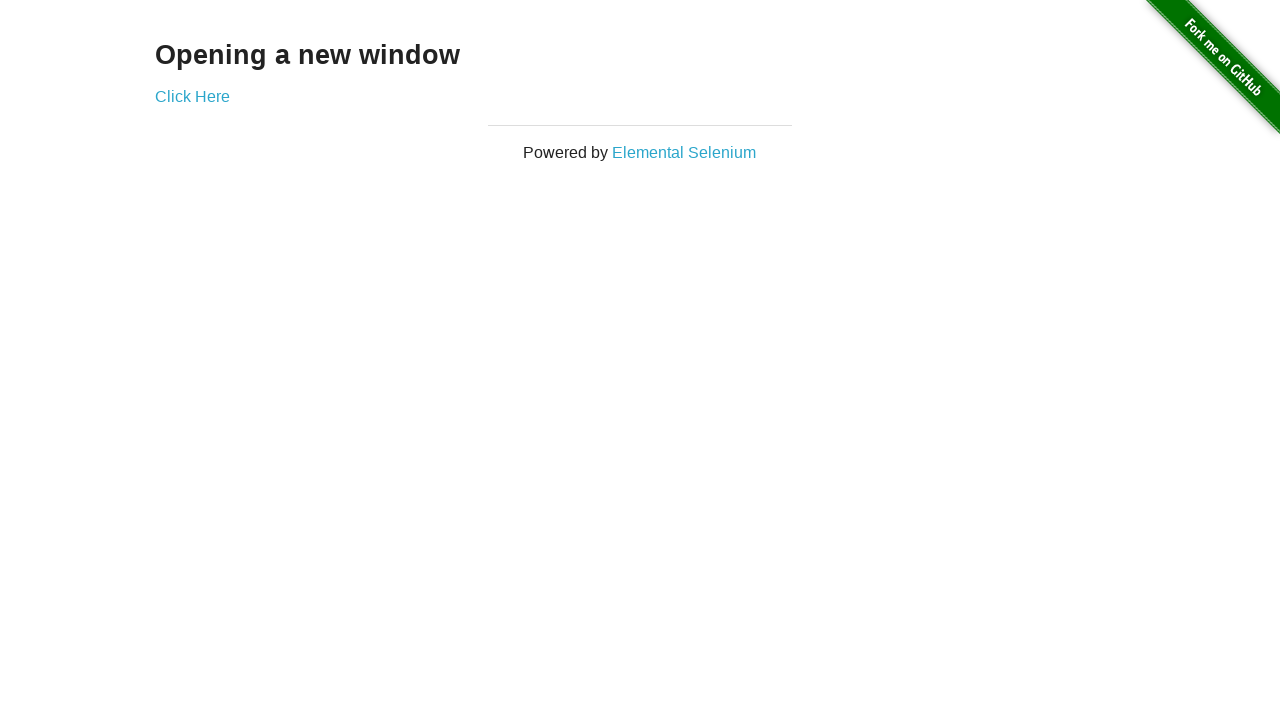

Verified text 'Opening a new window' is present on initial page
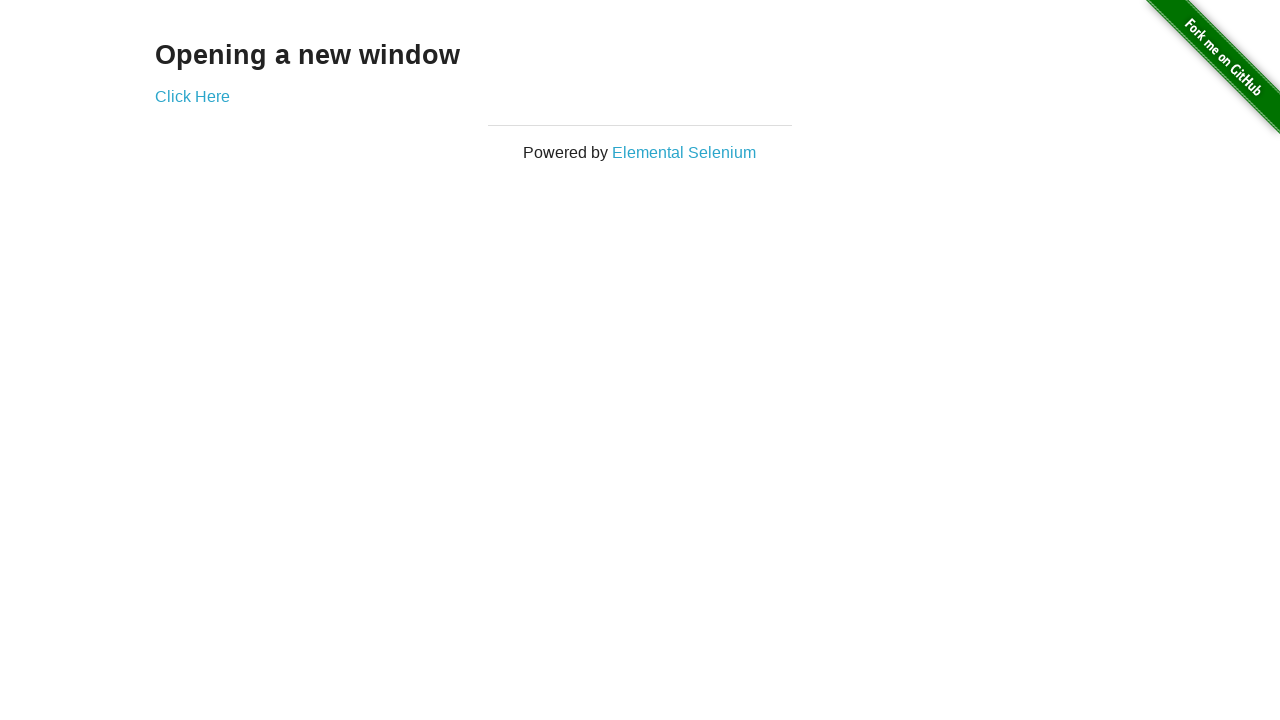

Verified initial page title is 'The Internet'
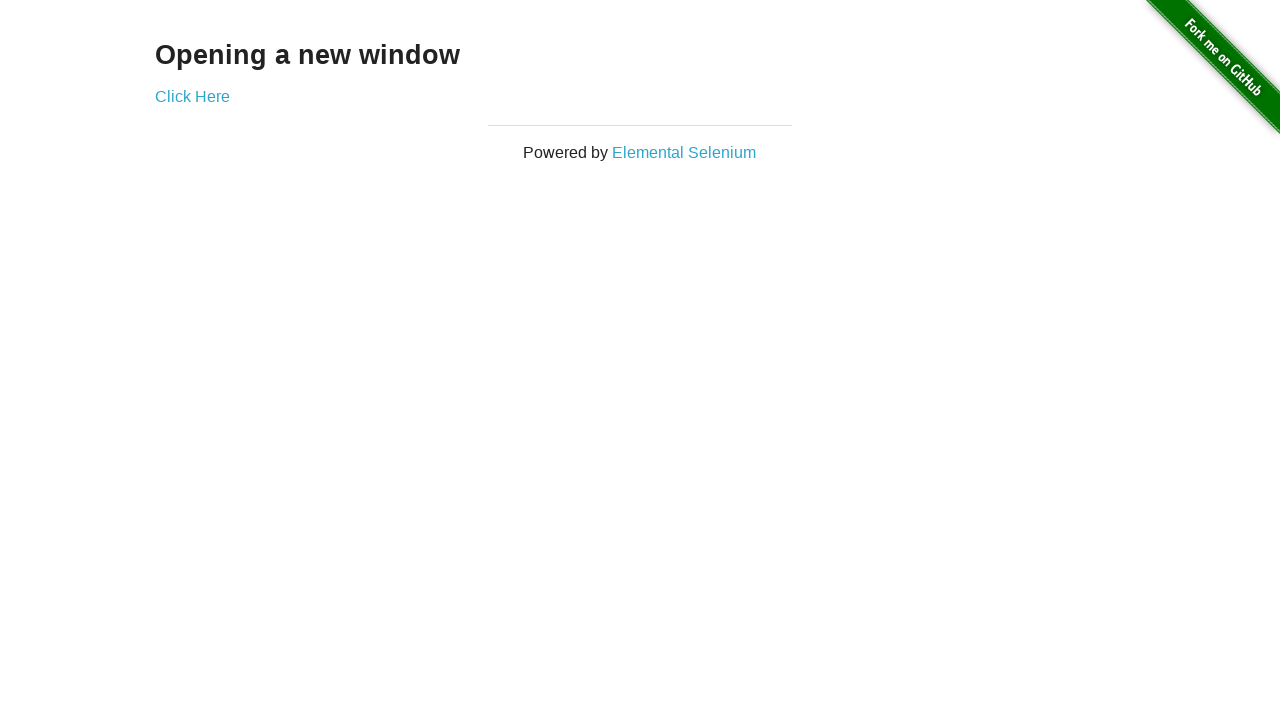

Clicked 'Click Here' link to open new window at (192, 96) on text=Click Here
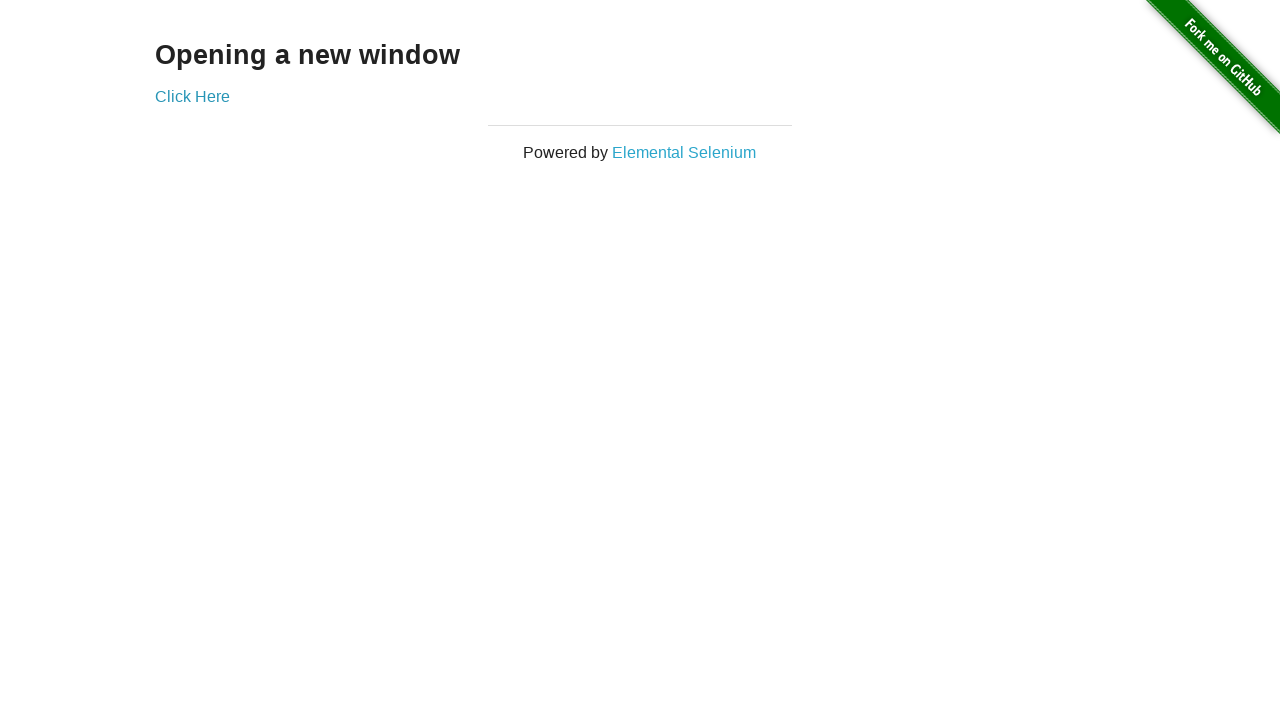

Captured new window handle
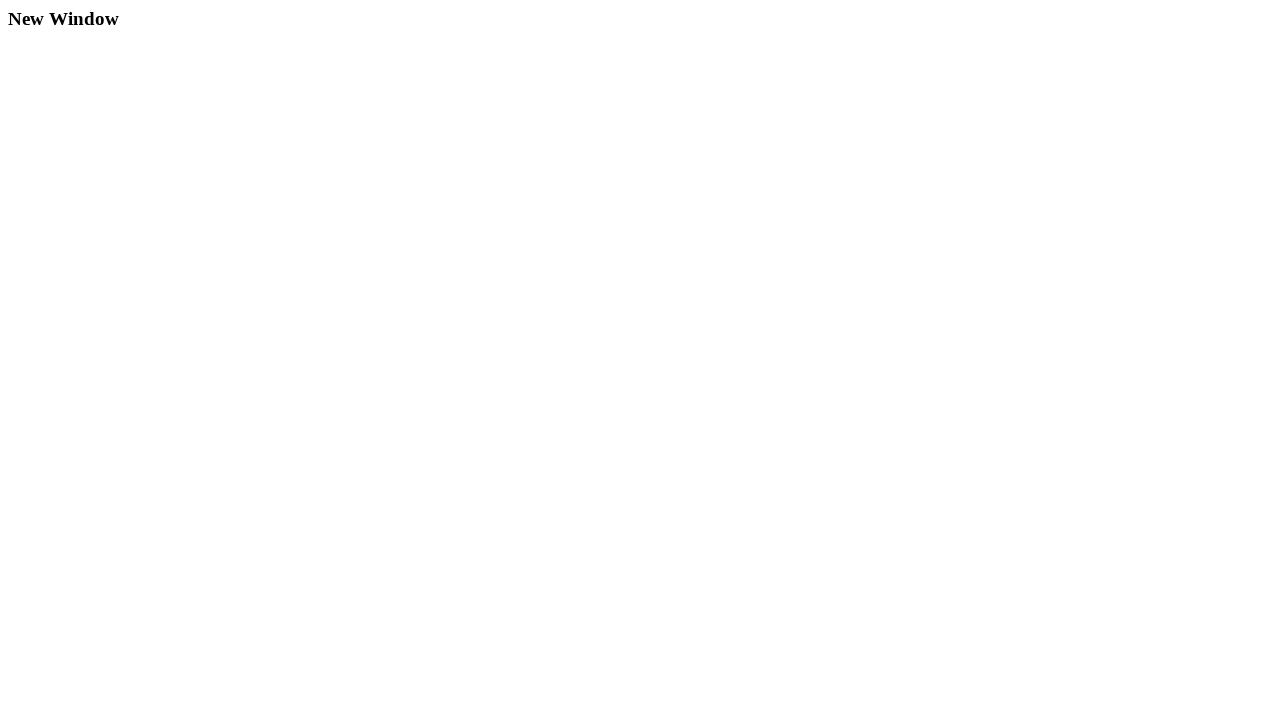

New window finished loading
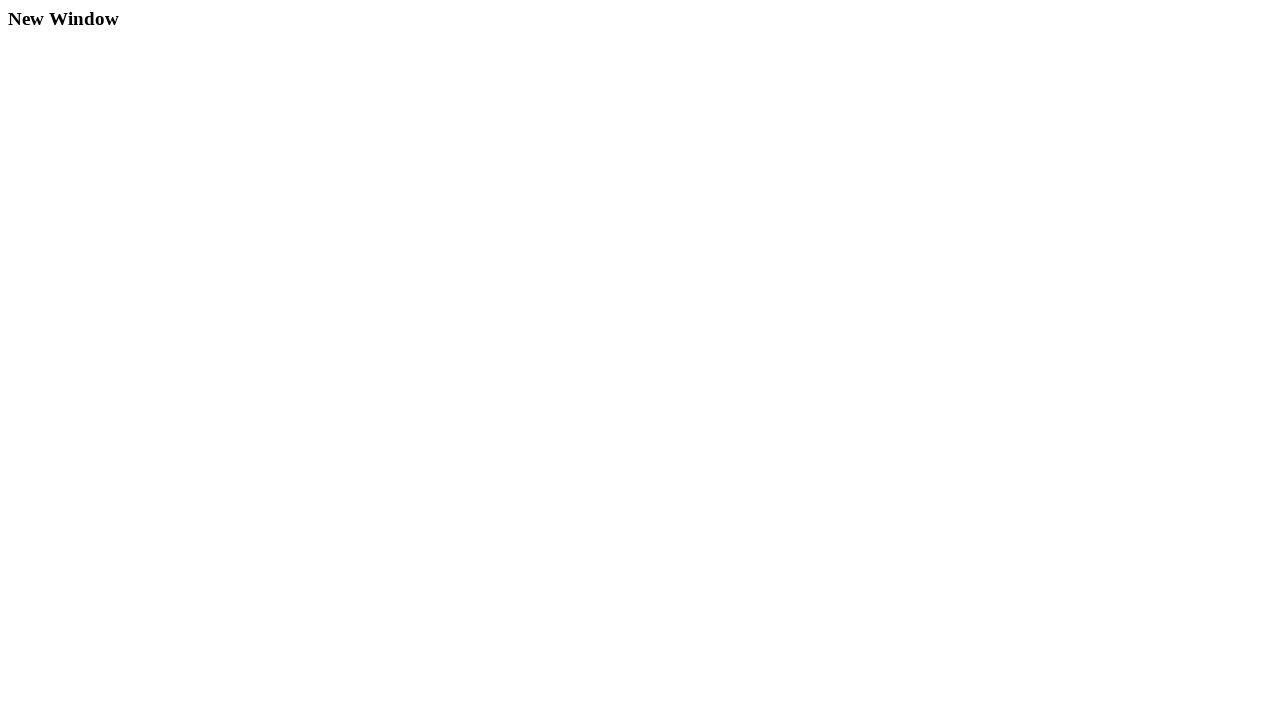

Verified new window title is 'New Window'
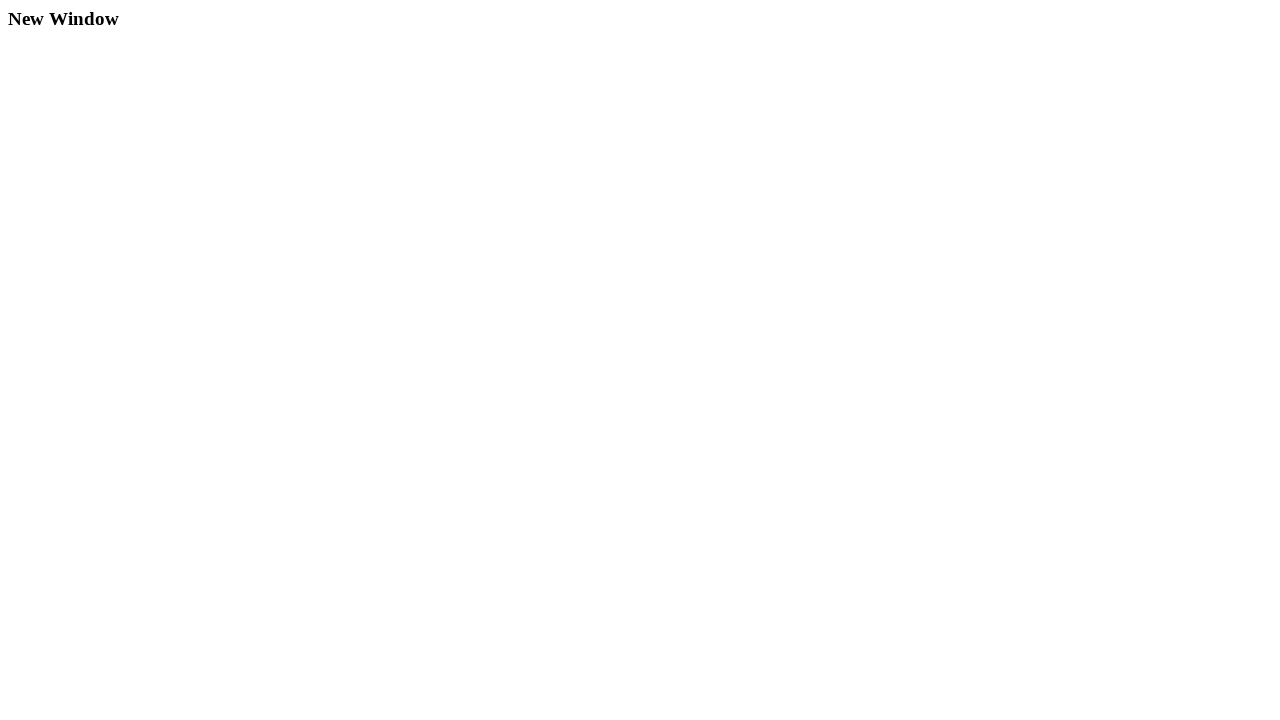

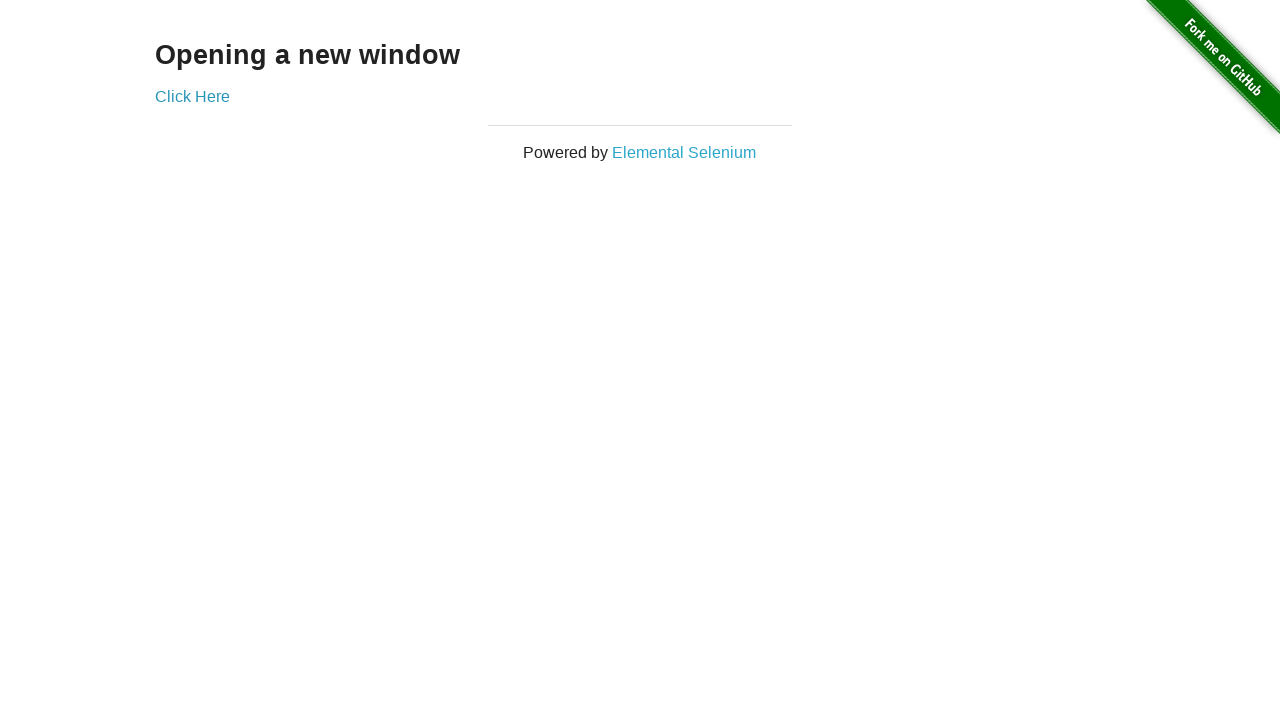